Navigates to DemoBlaze e-commerce demo site, validates the page title is displayed, and verifies that products are listed on the main page

Starting URL: https://www.demoblaze.com/

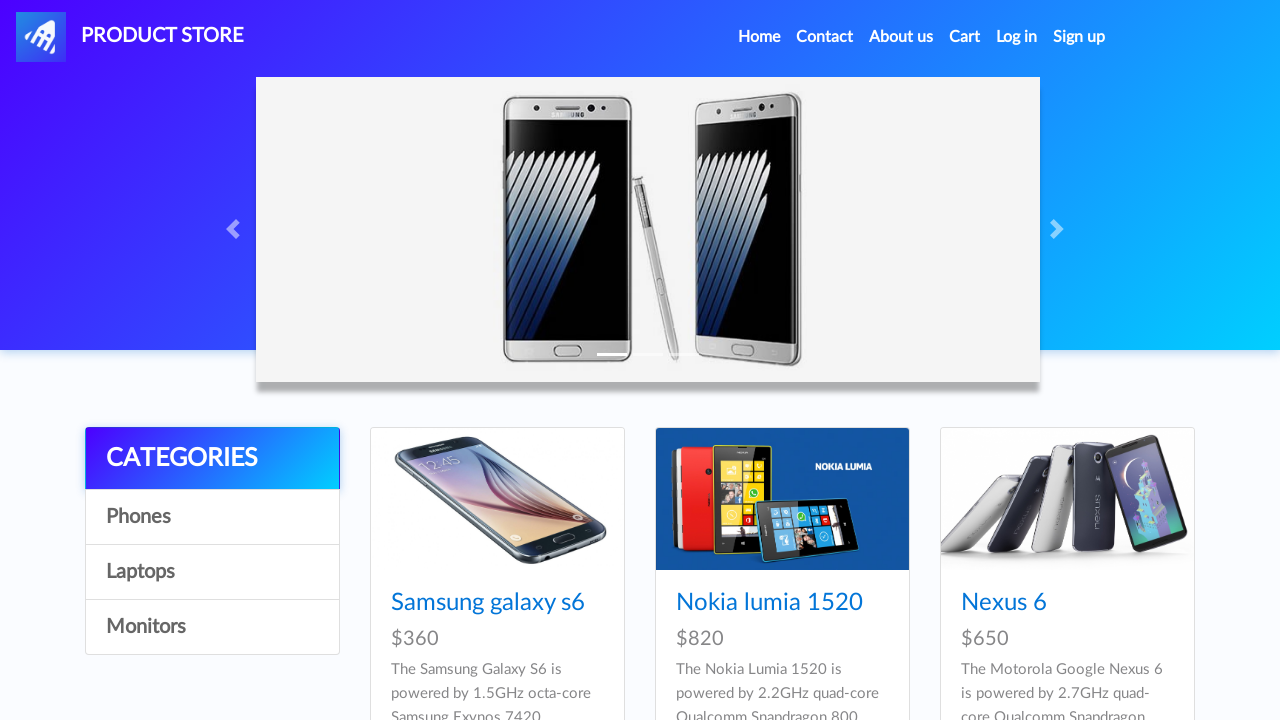

Waited for main logo/title element (#nava) to load
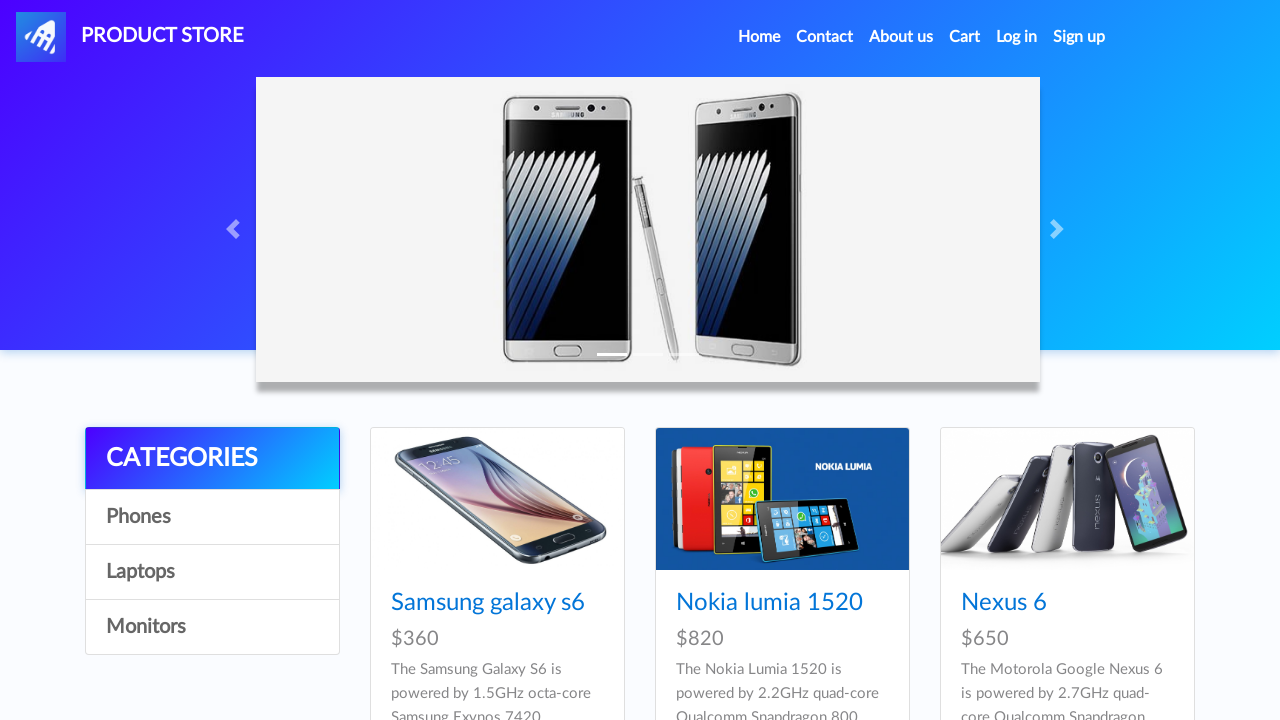

Waited for product cards (.card-block) to load
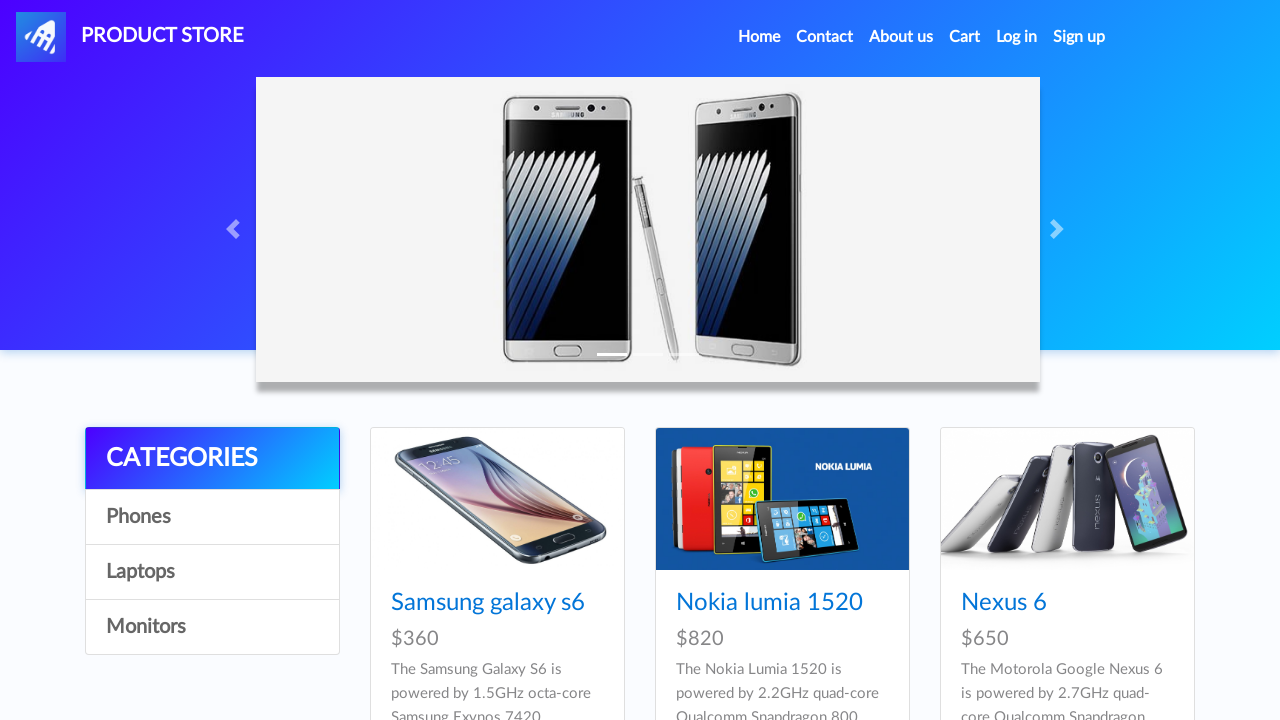

Located all product card elements
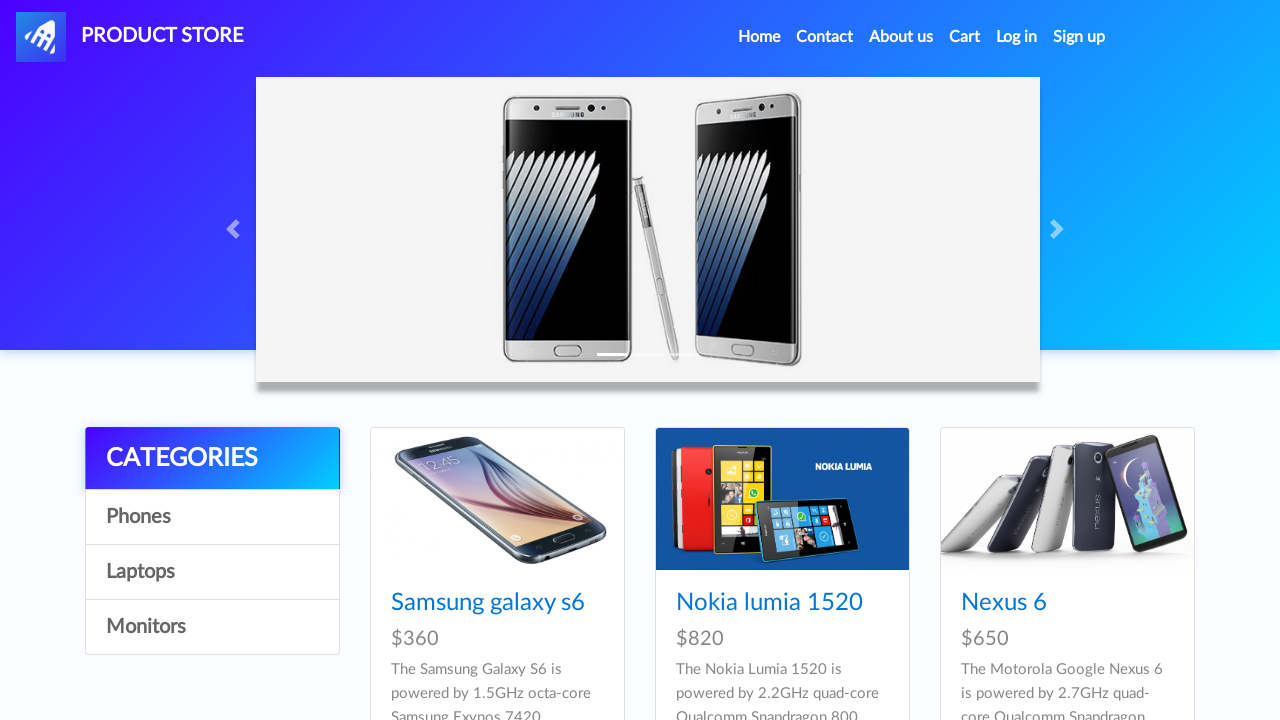

Verified that products are listed on the main page
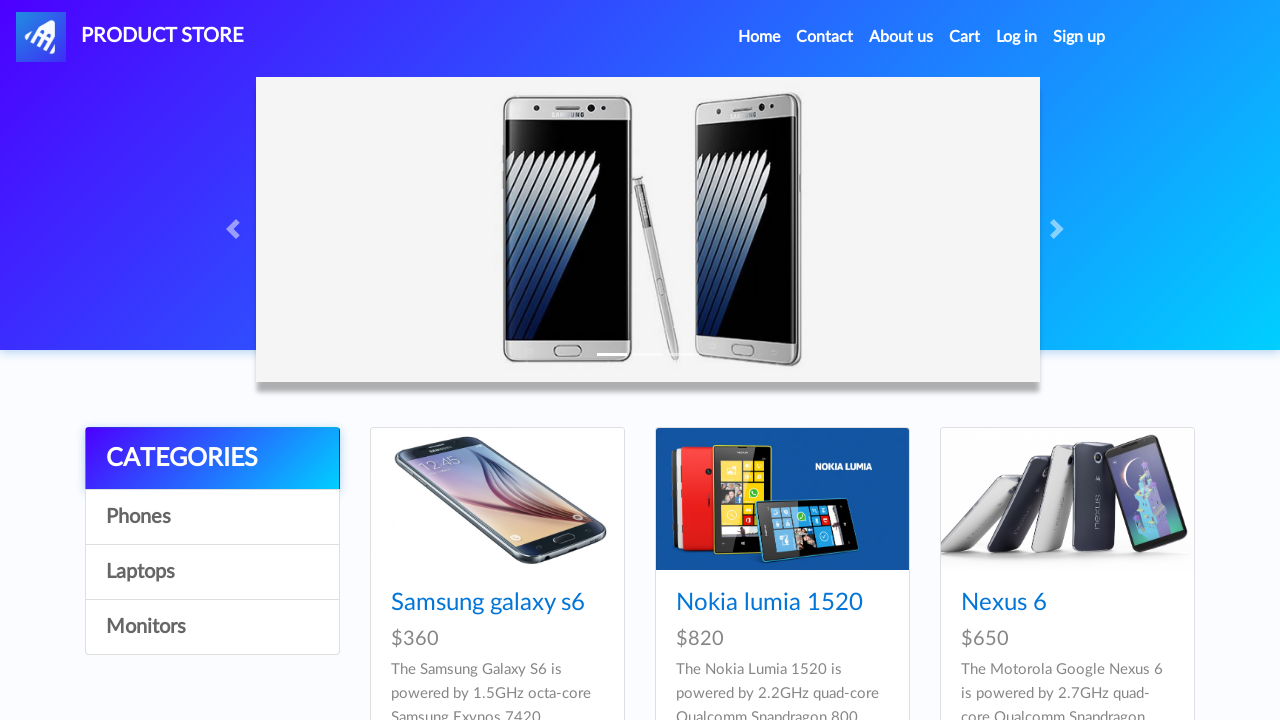

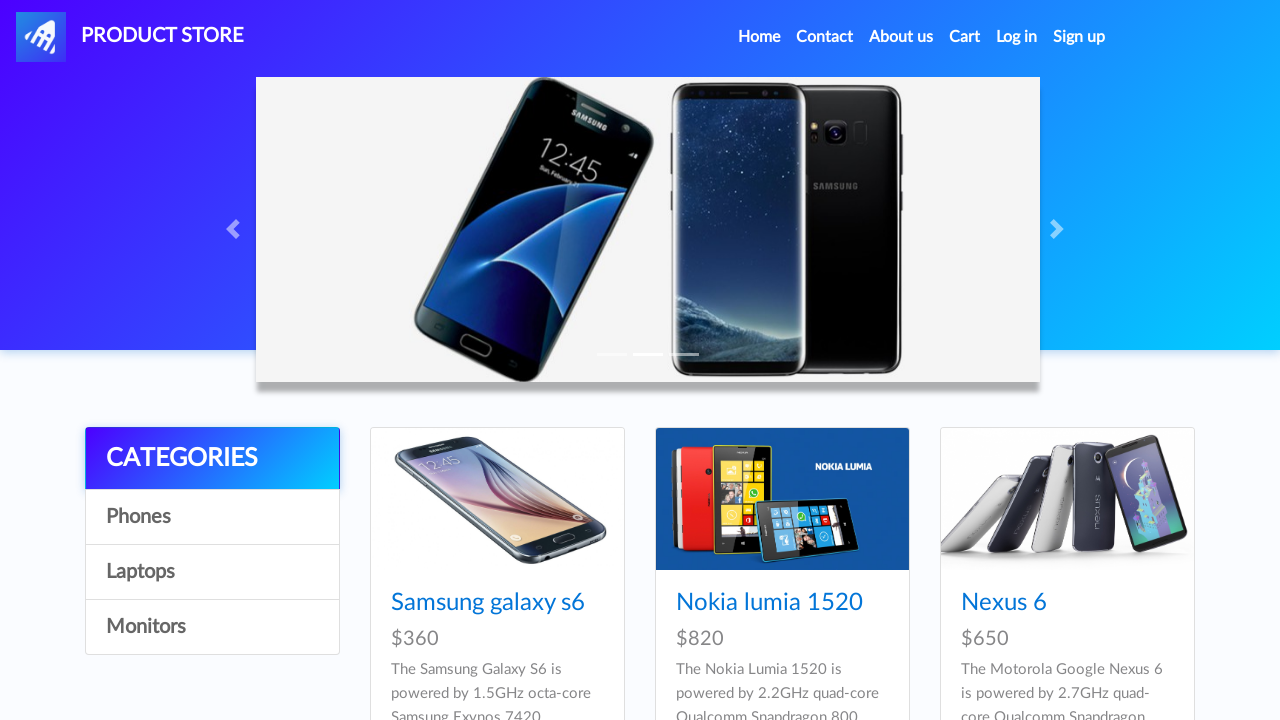